Tests adding a product to the shopping cart on BrowserStack's demo e-commerce site, verifying the cart opens and displays the correct product.

Starting URL: https://www.bstackdemo.com

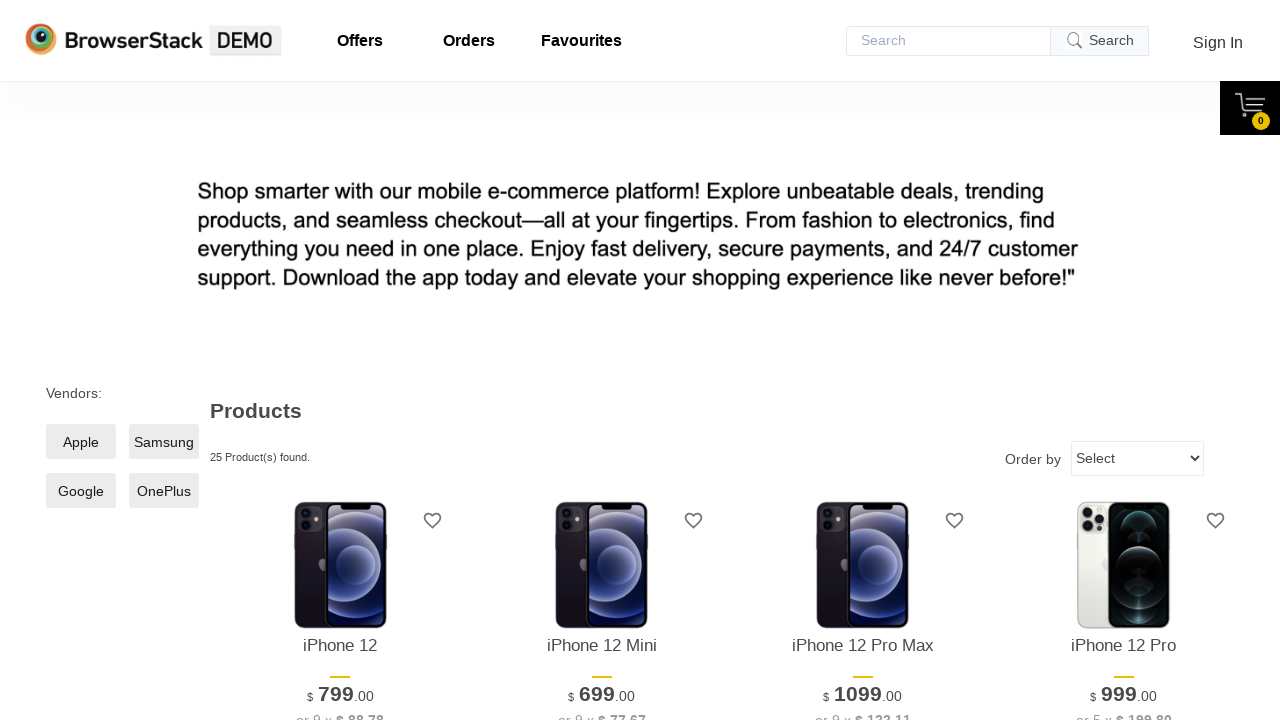

Verified page title contains 'StackDemo'
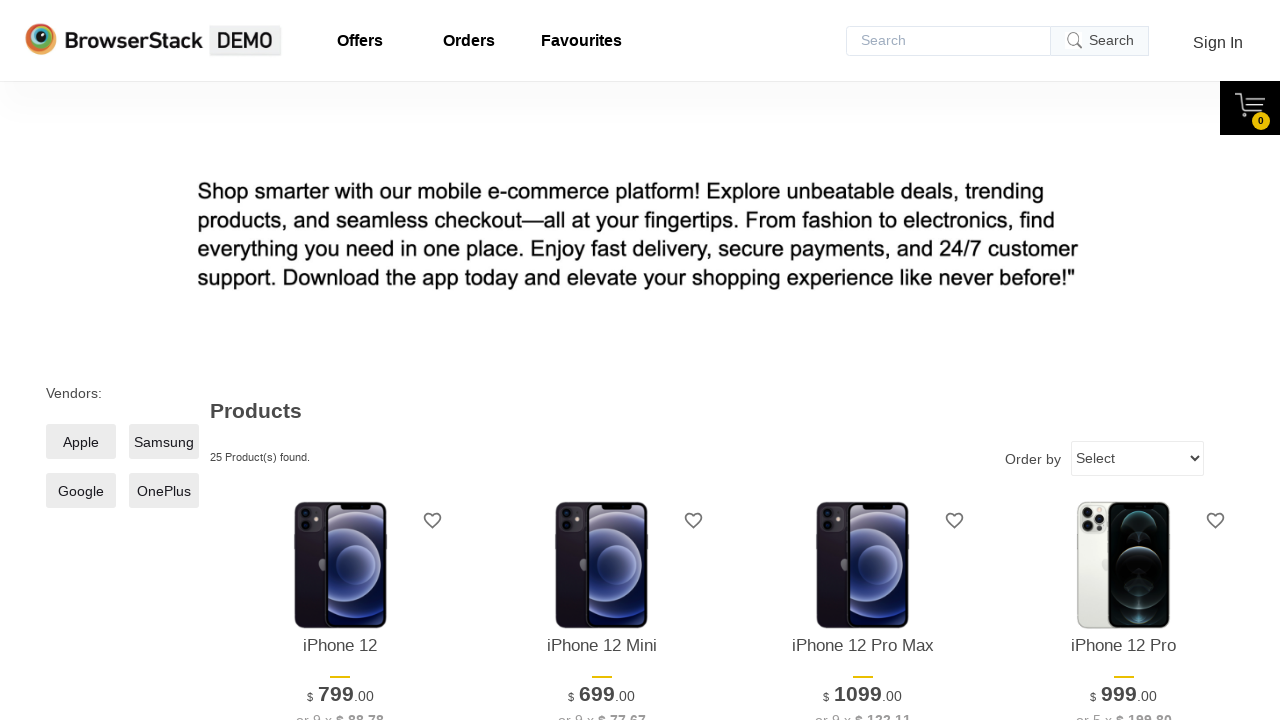

Retrieved first product text from product listing
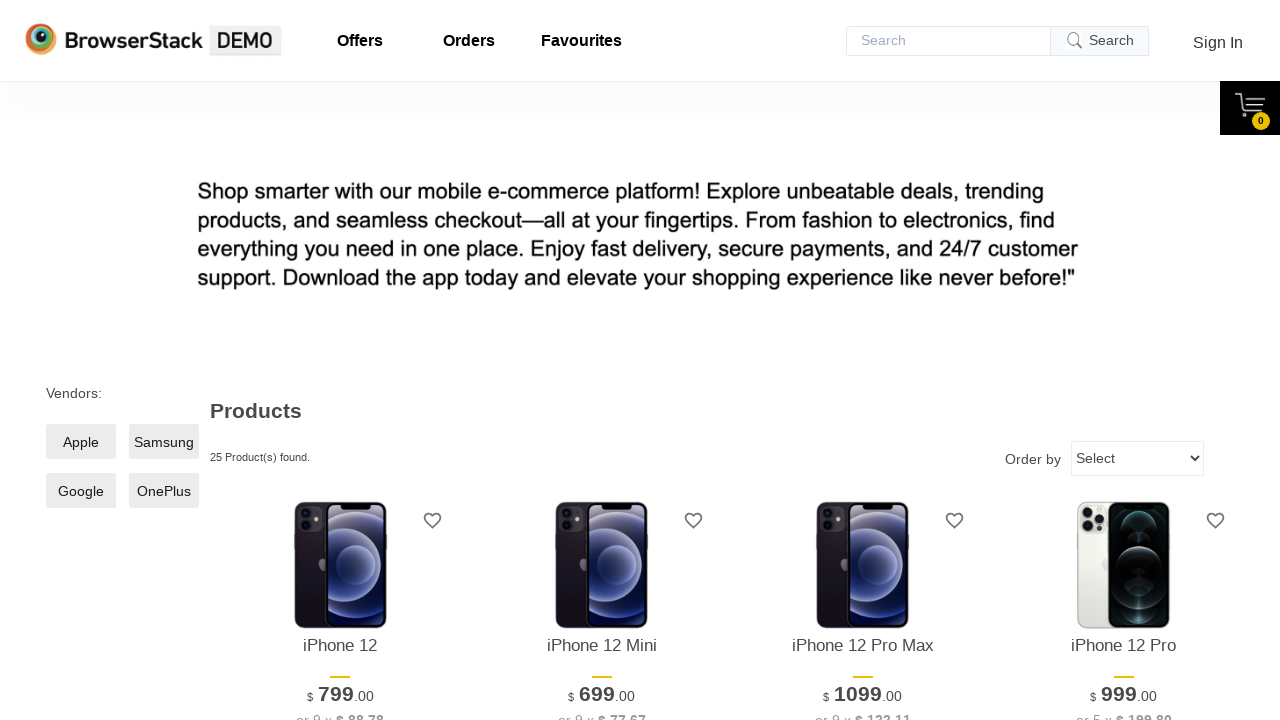

Clicked 'Add to Cart' button for the first product at (340, 361) on xpath=//*[@id='1']/div[4]
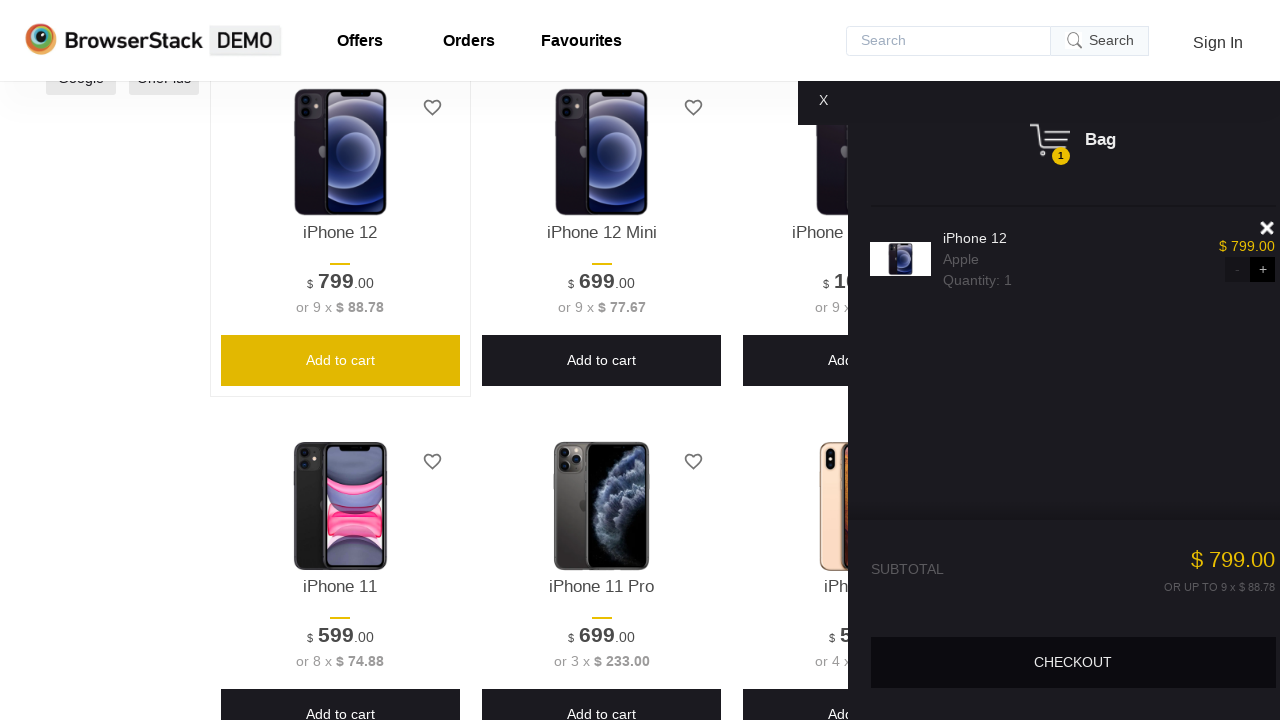

Cart sidebar became visible
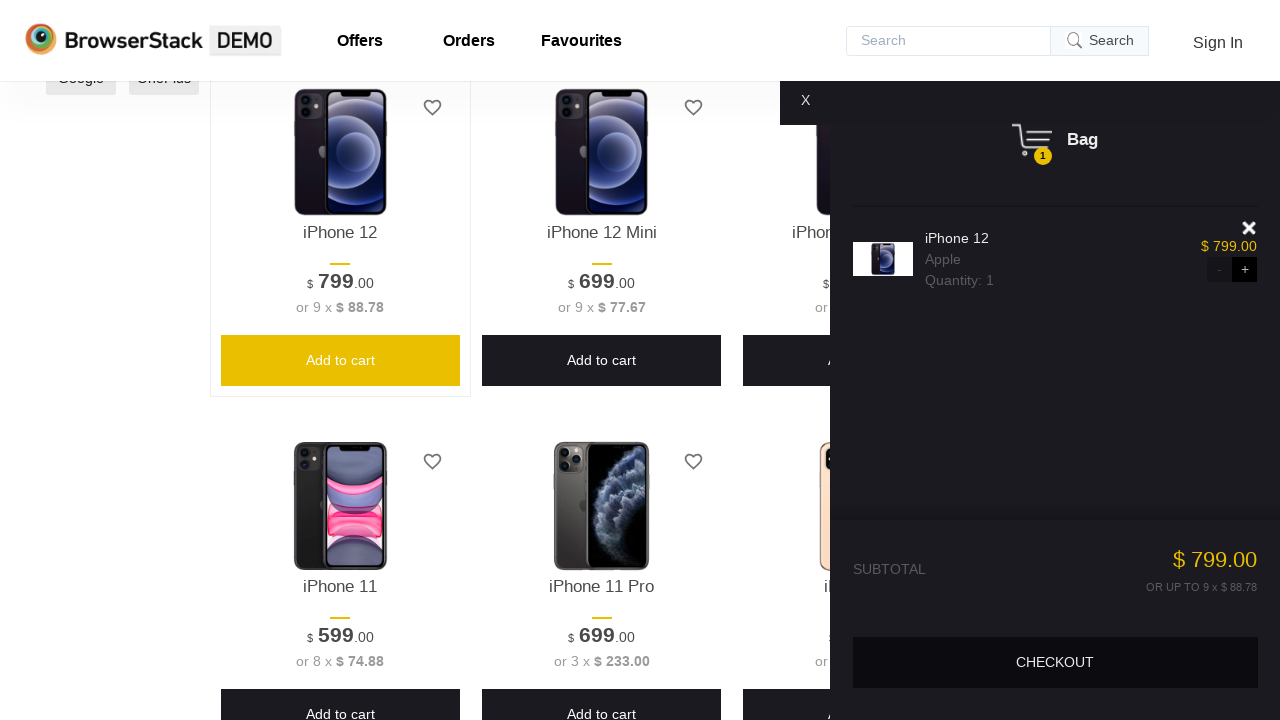

Verified cart sidebar is visible
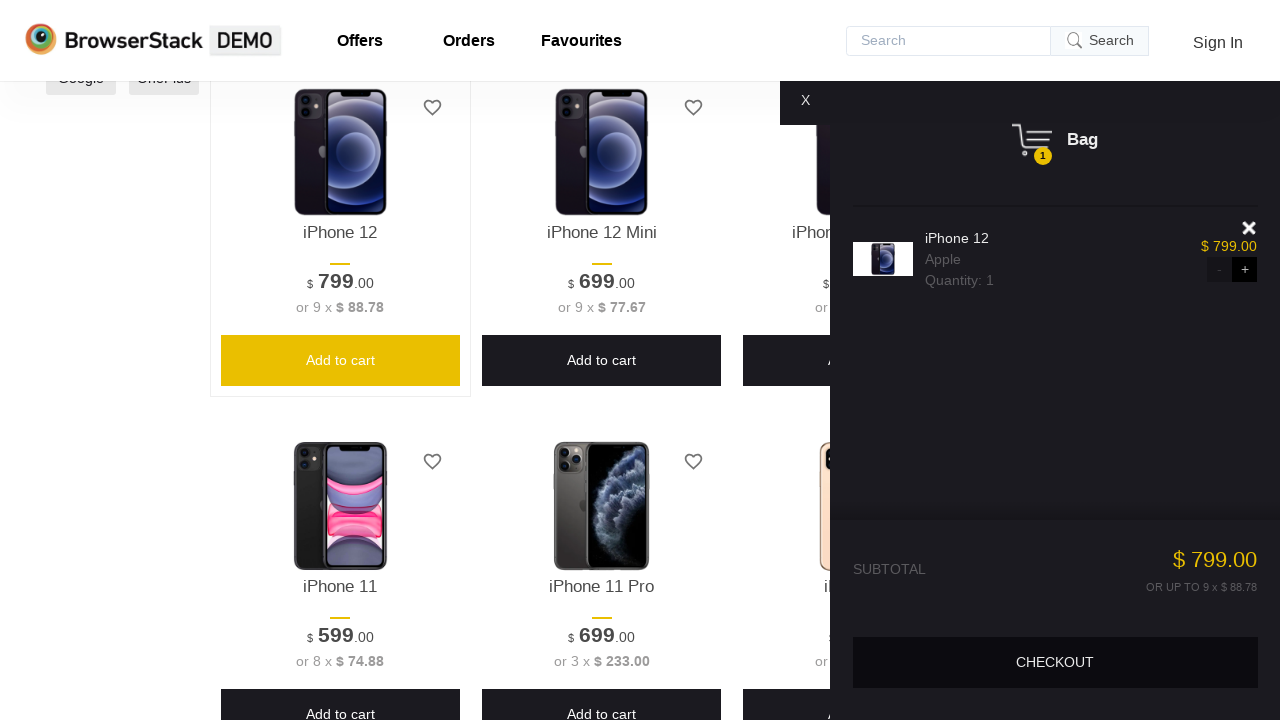

Retrieved product text from shopping cart
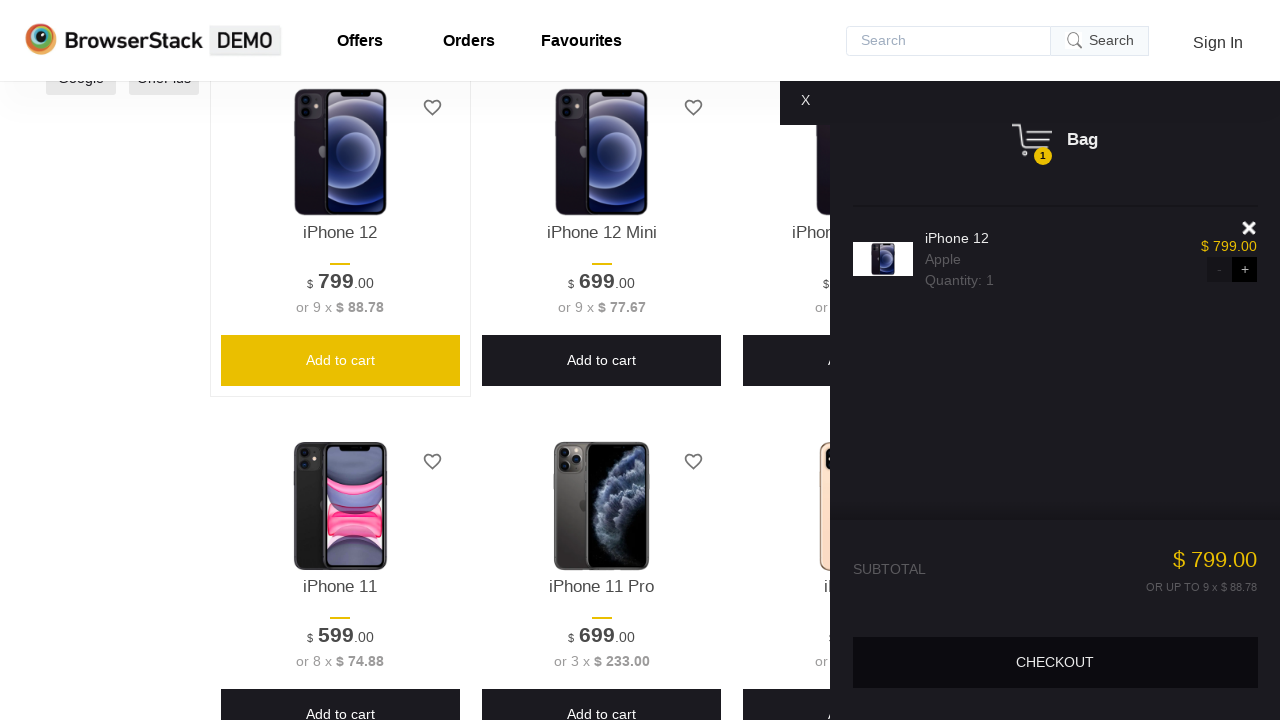

Verified product in cart matches the product that was added
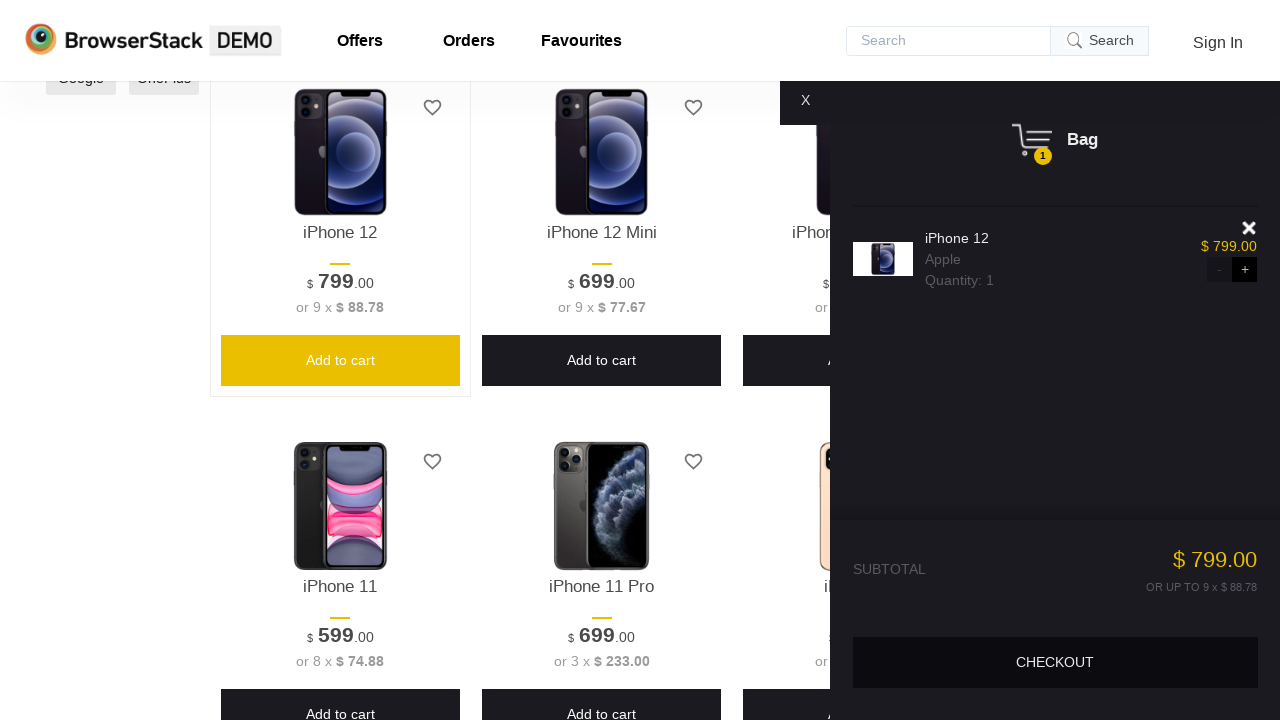

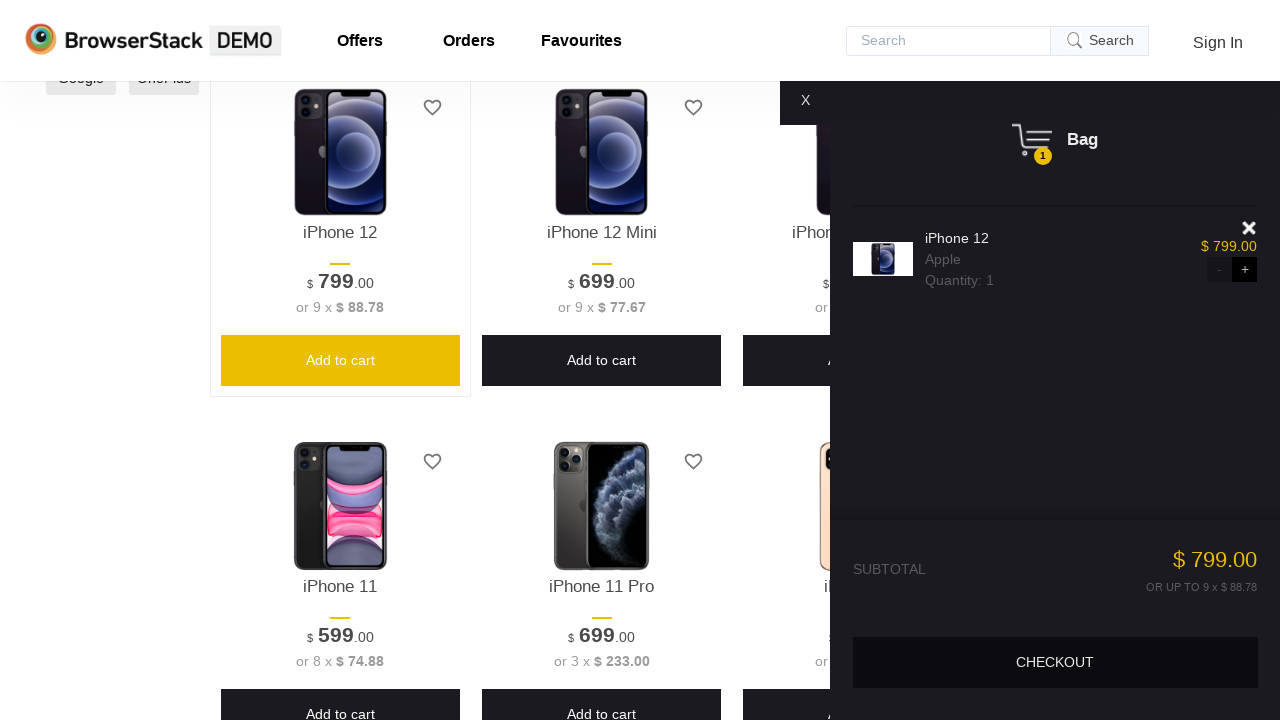